Tests right-click context menu functionality by performing a right-click on a designated area, verifying the alert message, dismissing the alert, then clicking a link to navigate to a new page and verifying the page content.

Starting URL: https://the-internet.herokuapp.com/context_menu

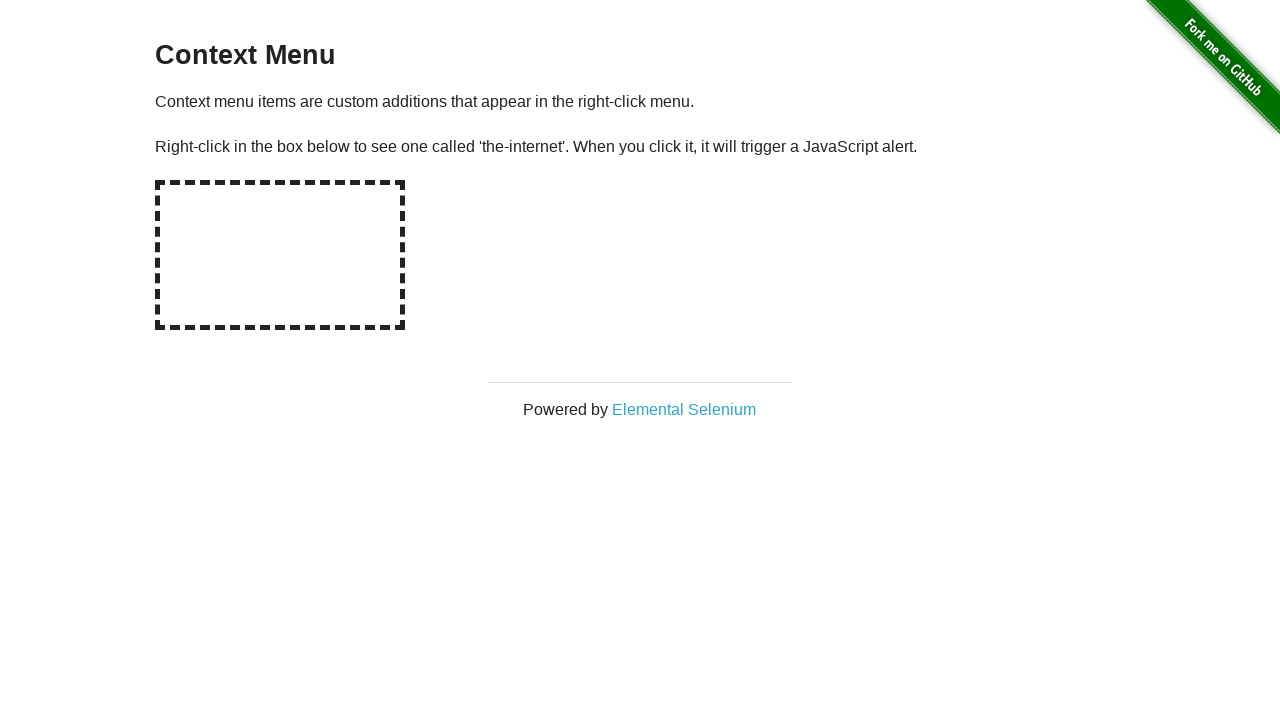

Right-clicked on hot-spot area to open context menu at (280, 255) on #hot-spot
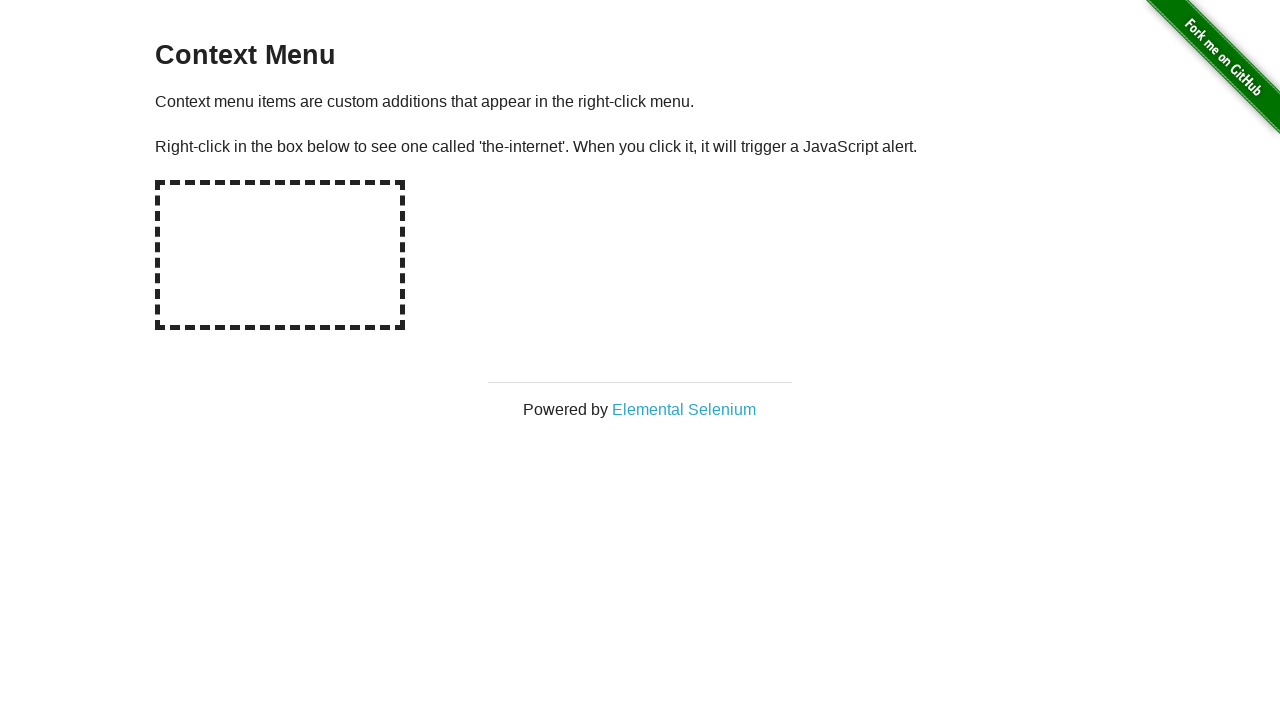

Retrieved alert text from page
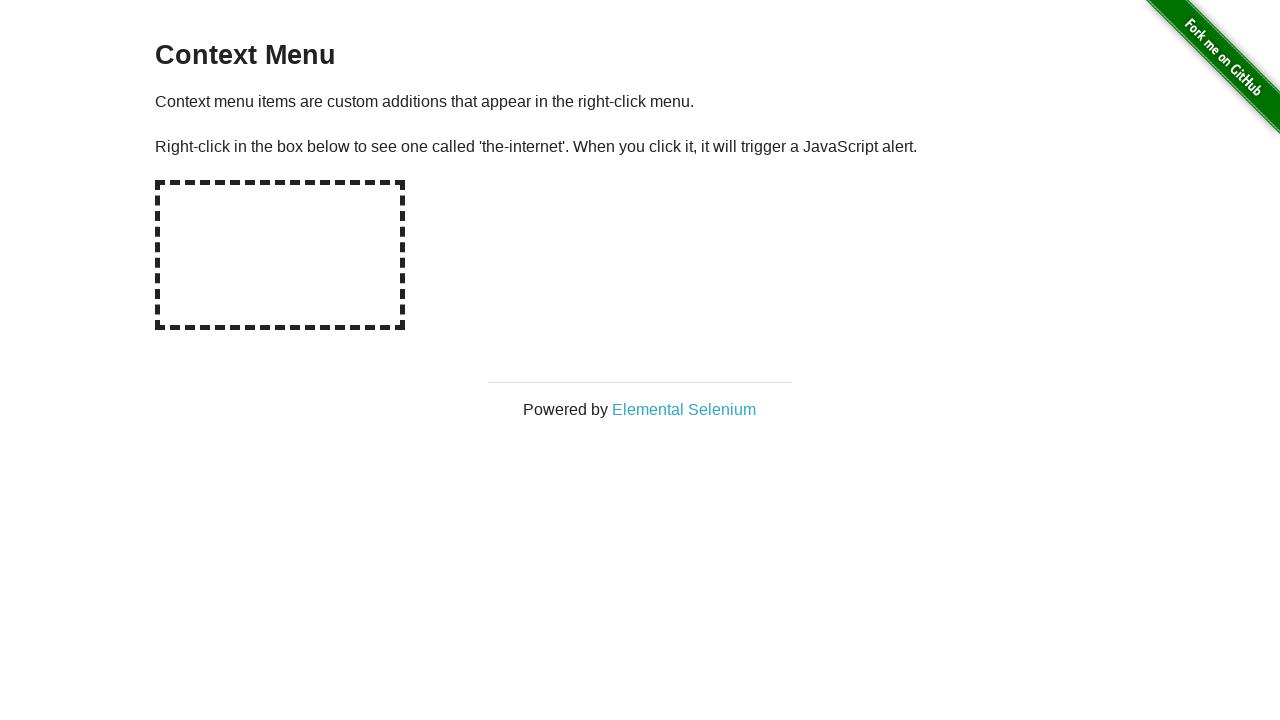

Set up dialog handler to accept alerts
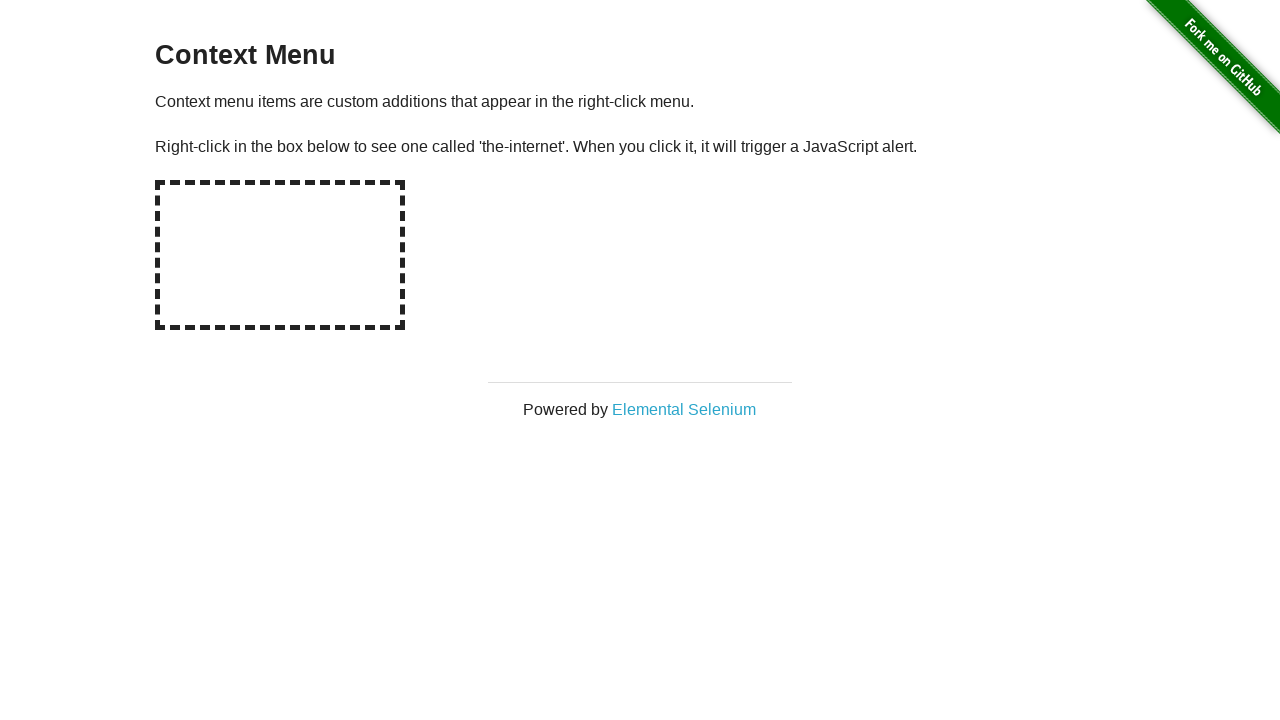

Right-clicked on hot-spot area again with dialog handler active at (280, 255) on #hot-spot
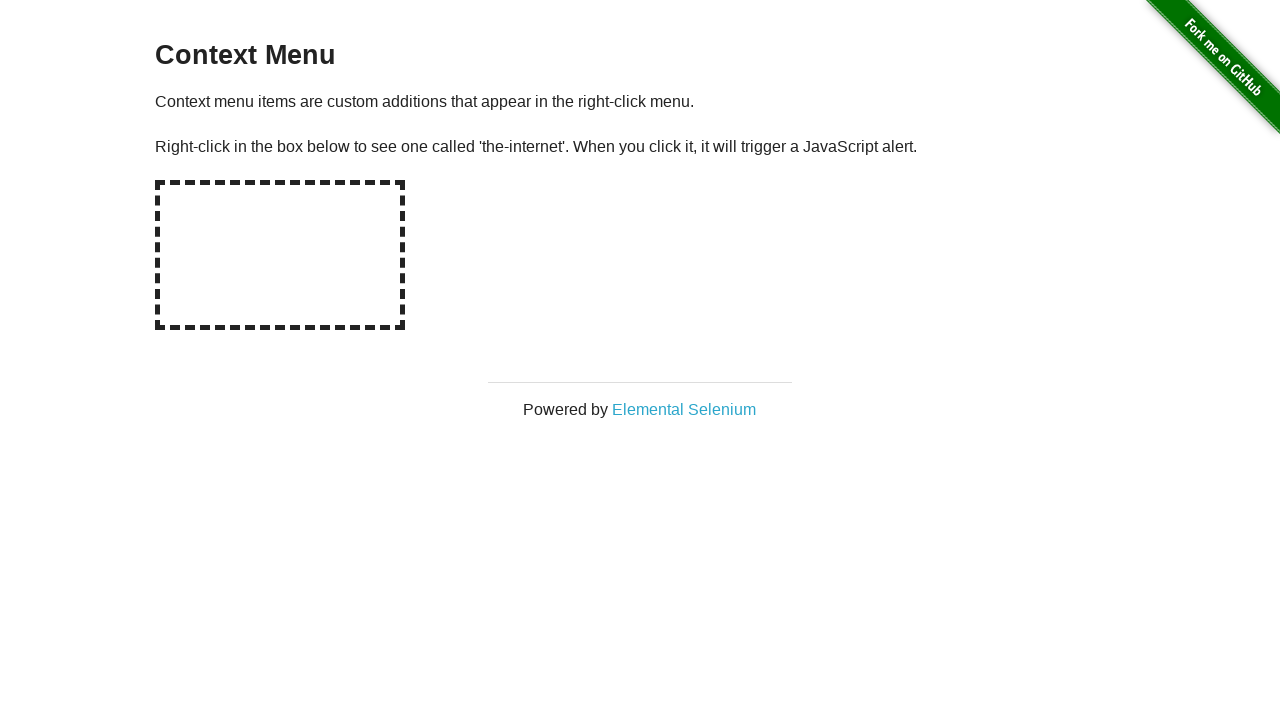

Clicked on Elemental Selenium link which opened in new tab at (684, 409) on xpath=//*[text()='Elemental Selenium']
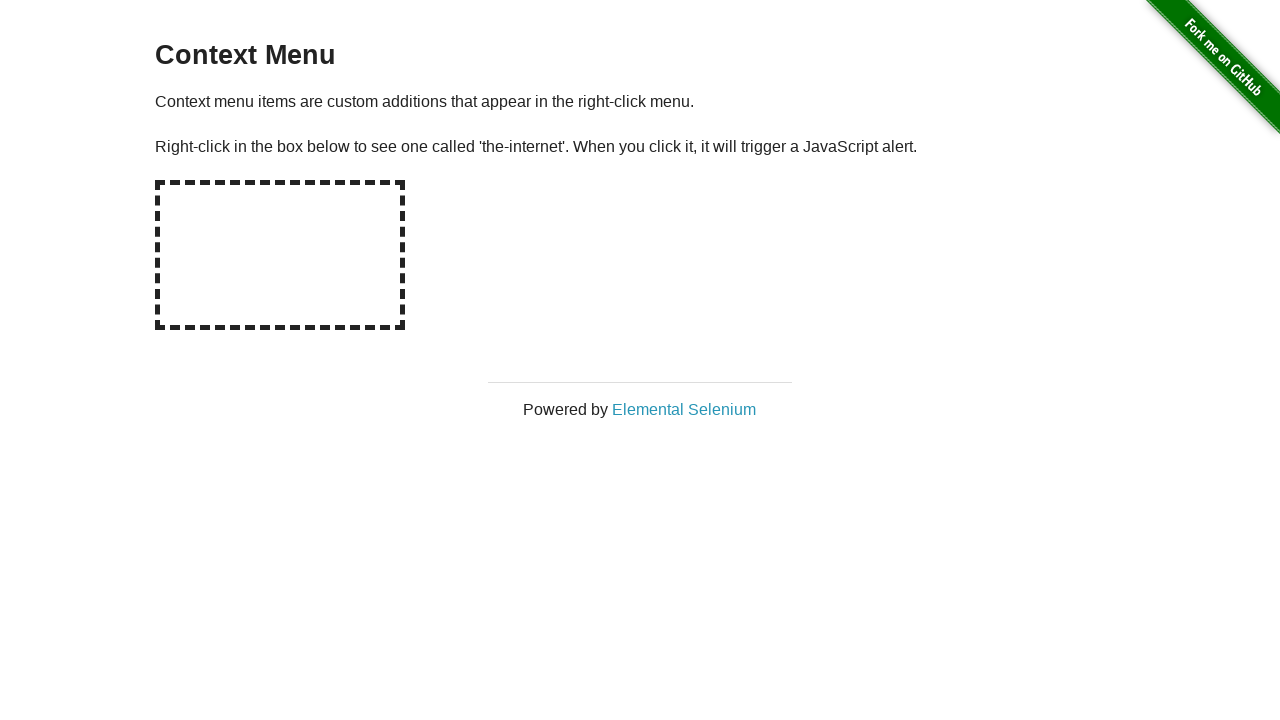

Switched to new popup page
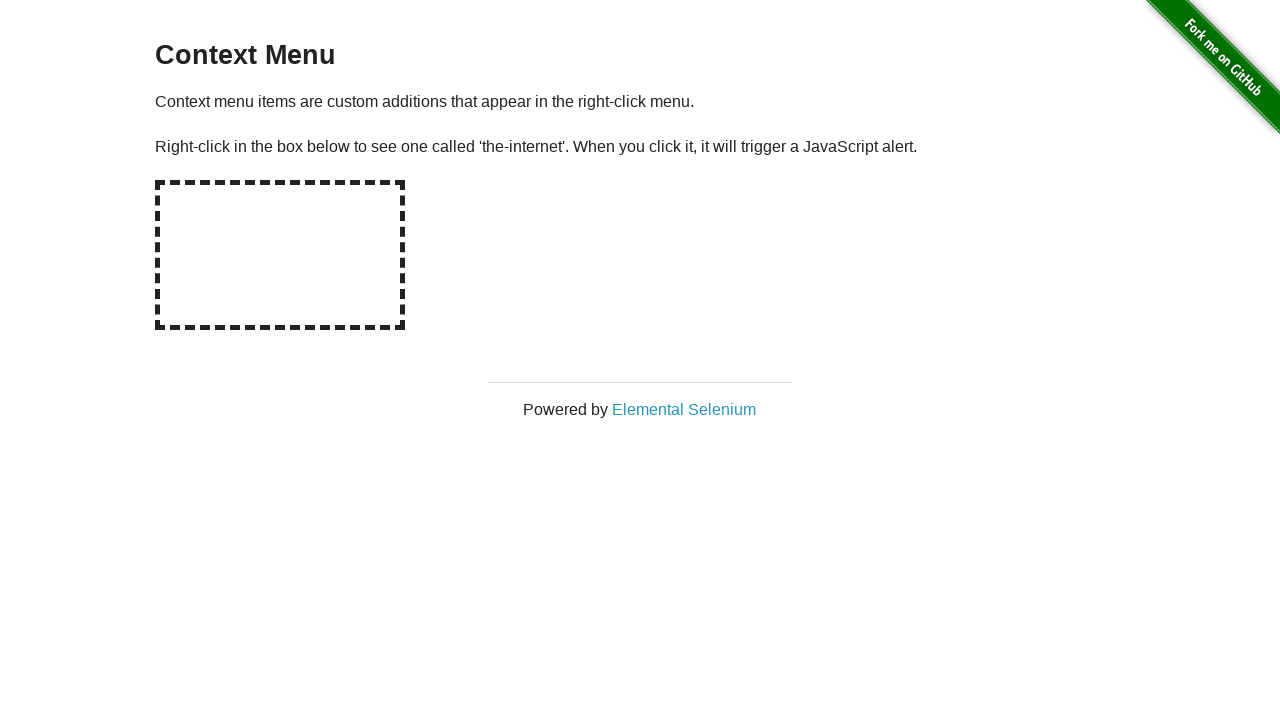

Waited for h1 element to load on new page
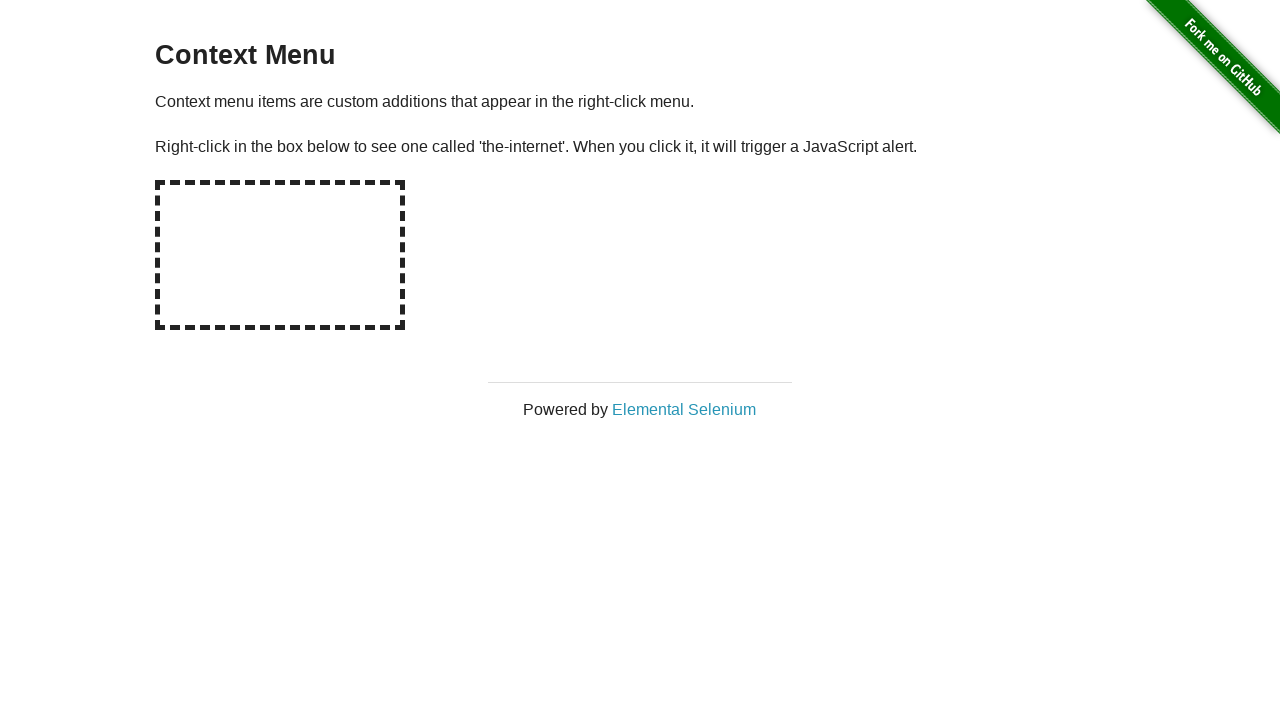

Retrieved h1 text content from new page
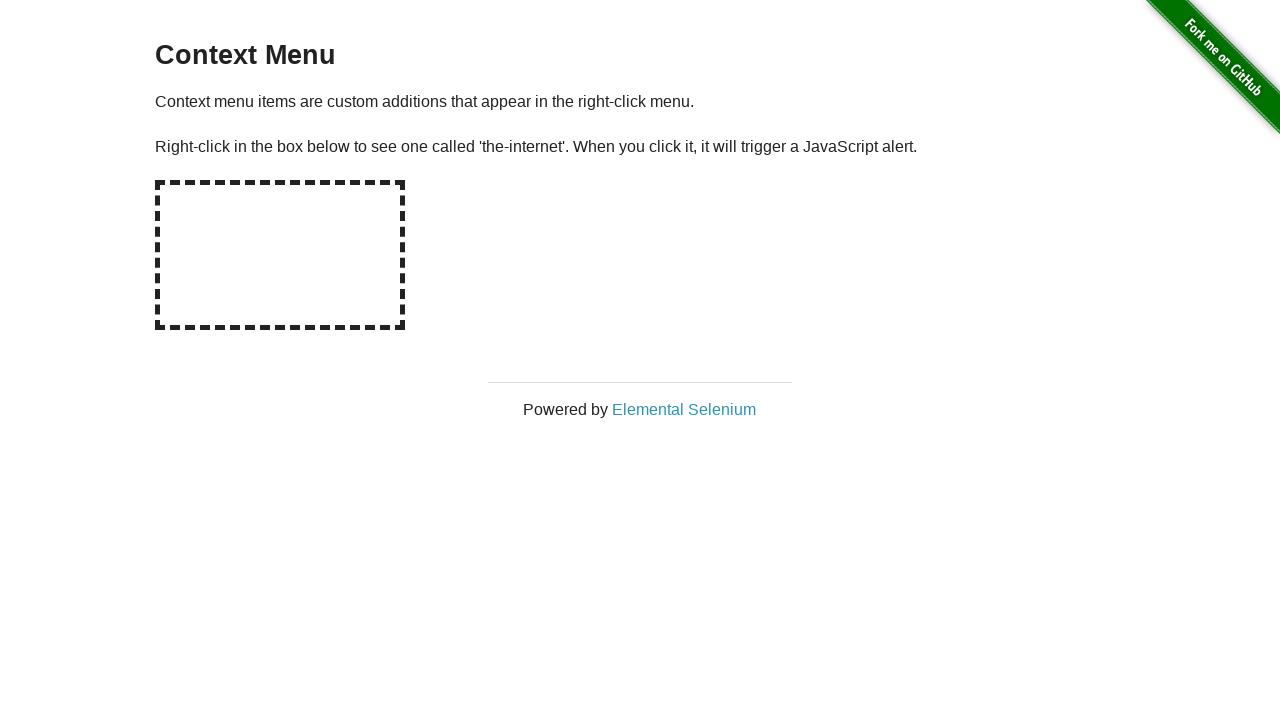

Verified that h1 contains 'Elemental Selenium'
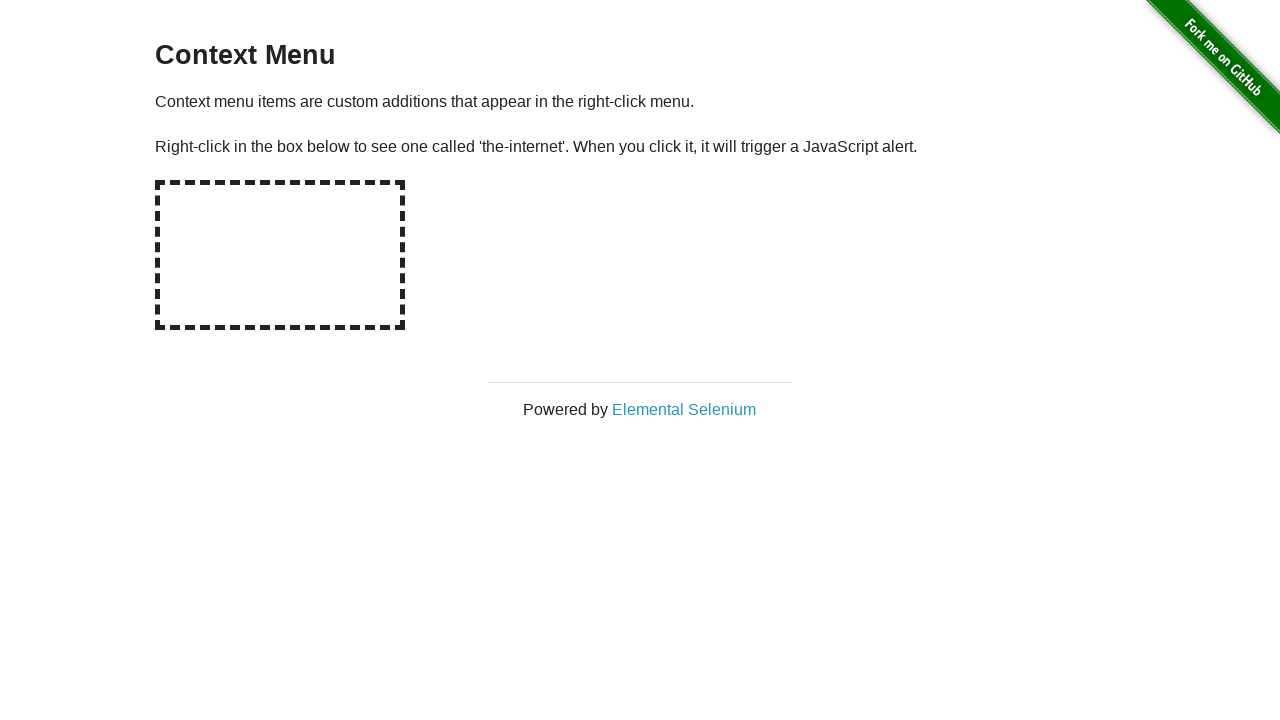

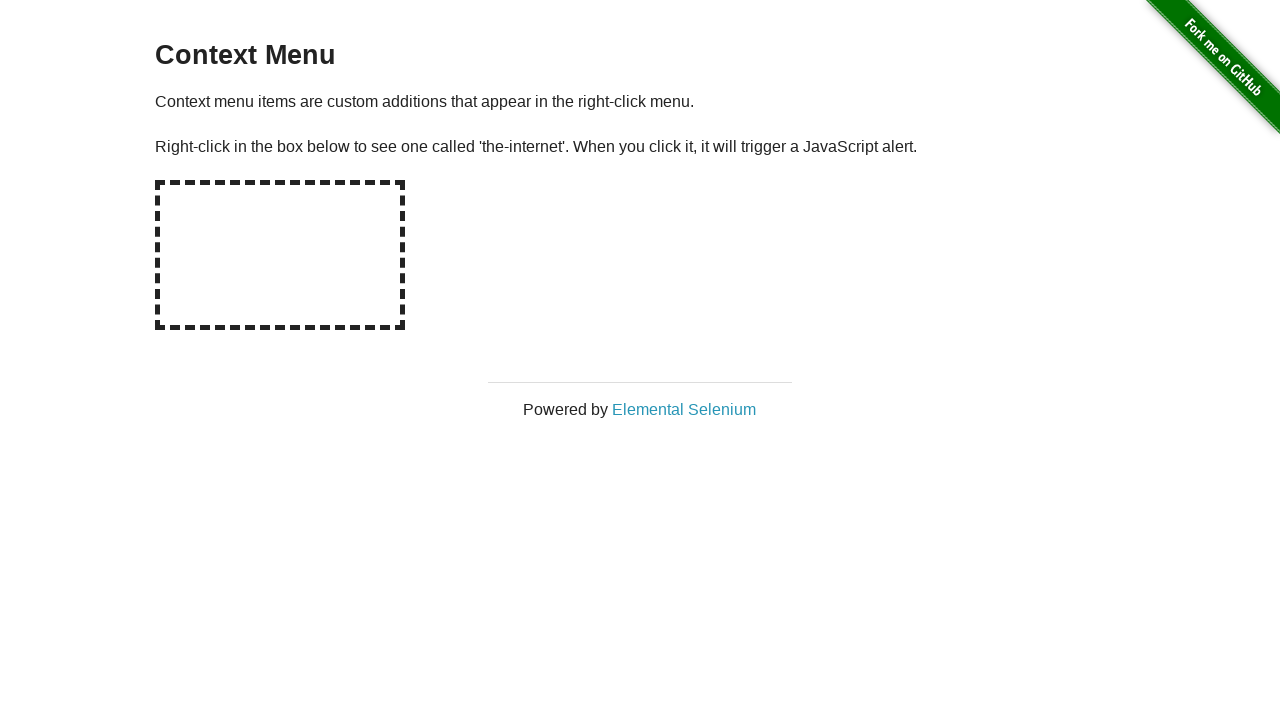